Tests drag and drop functionality by dragging an element and dropping it onto a target area within an iframe

Starting URL: https://jqueryui.com/droppable/

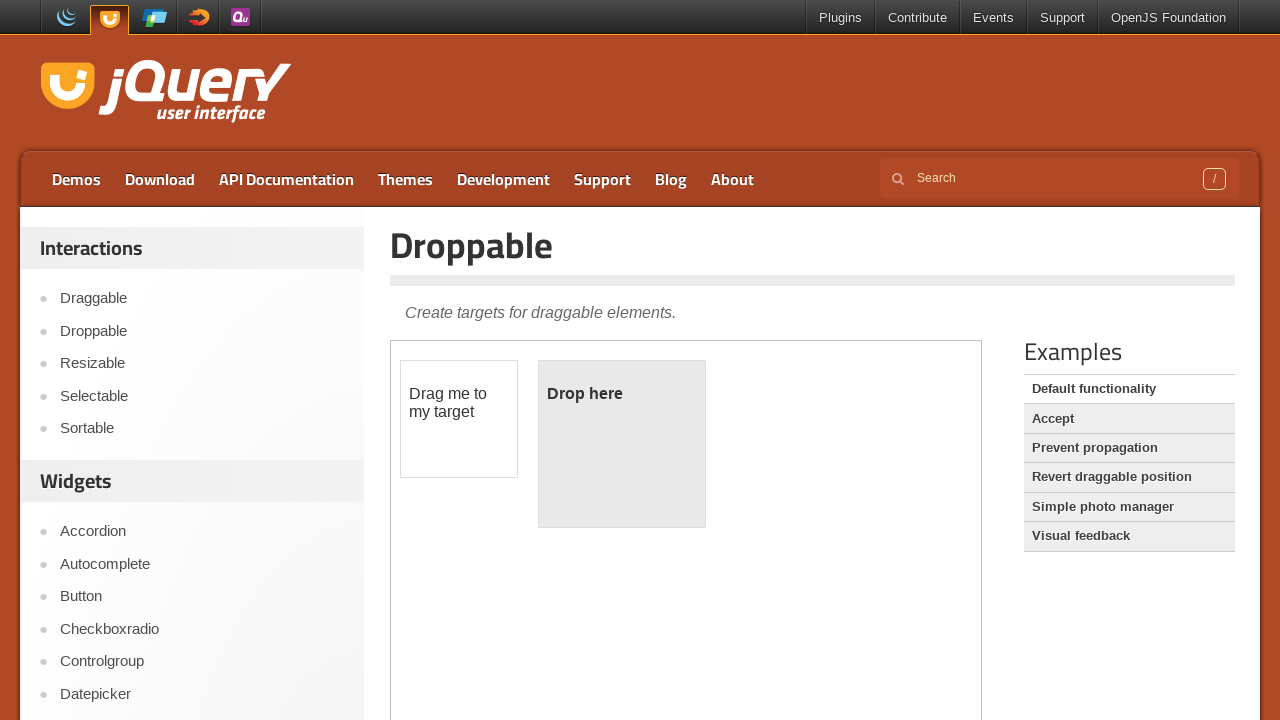

Located the iframe containing the droppable demo
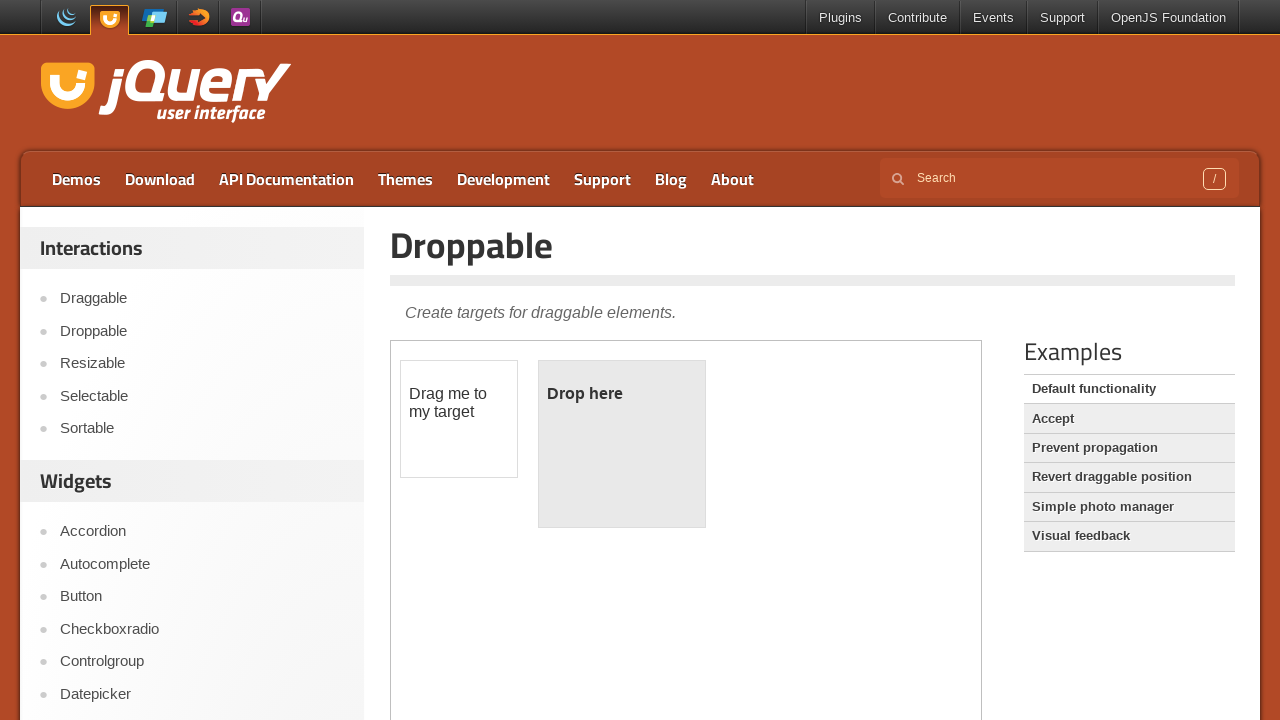

Located the draggable element
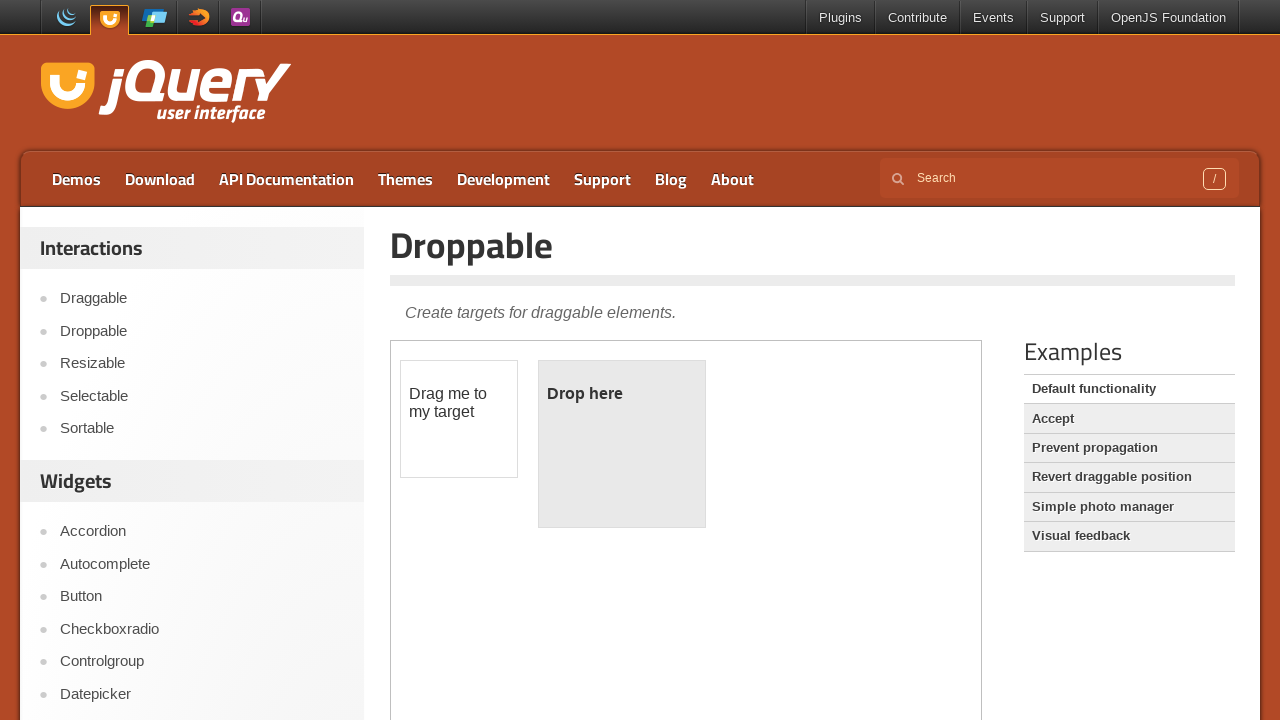

Located the droppable target area
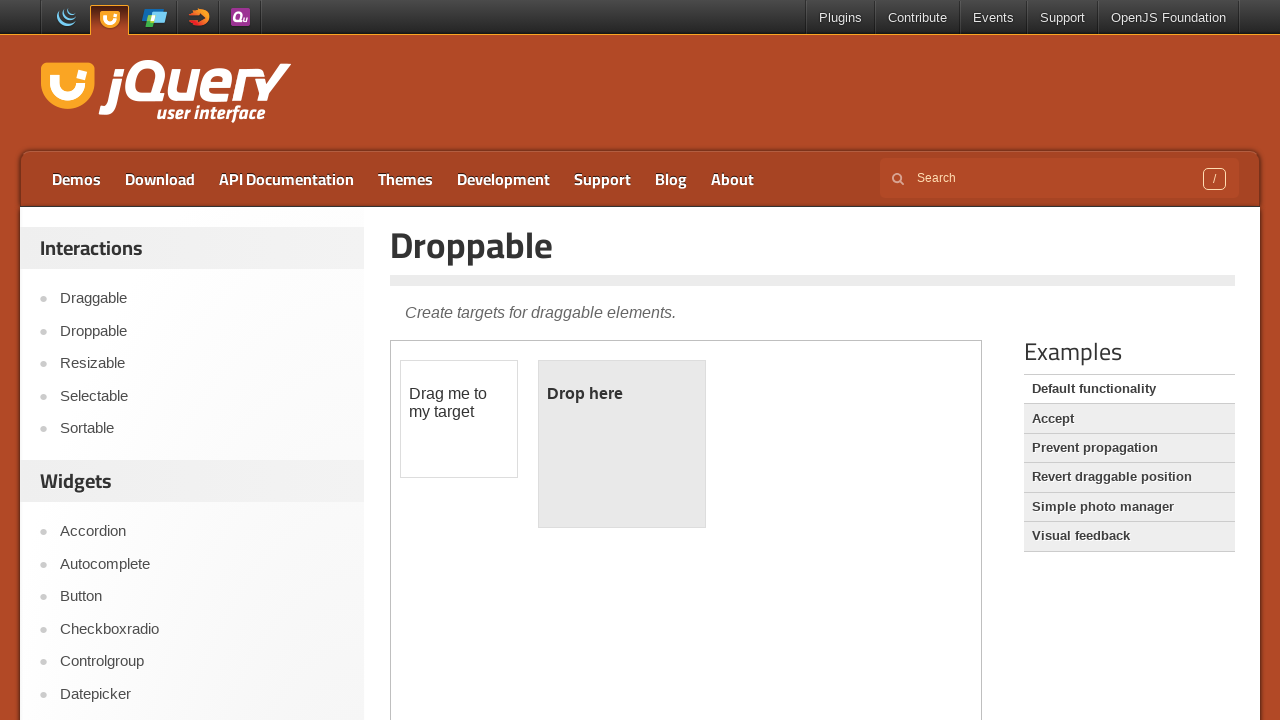

Dragged the draggable element and dropped it onto the droppable target area at (622, 444)
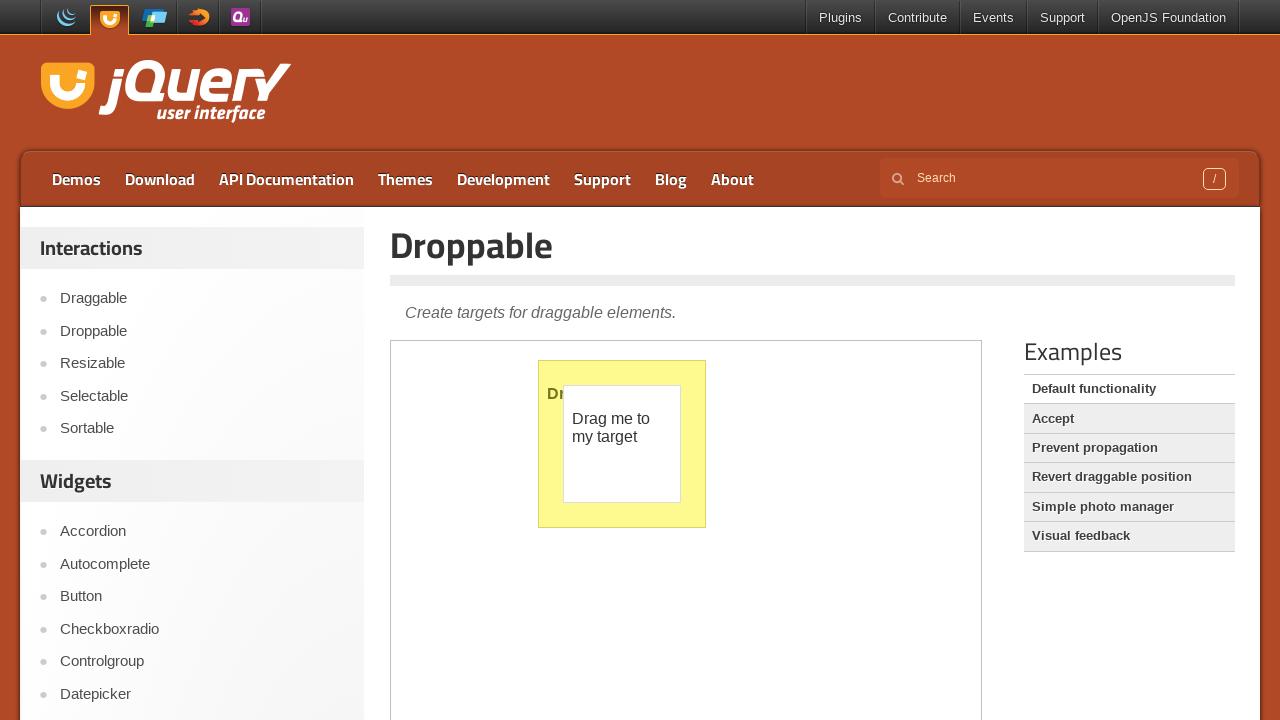

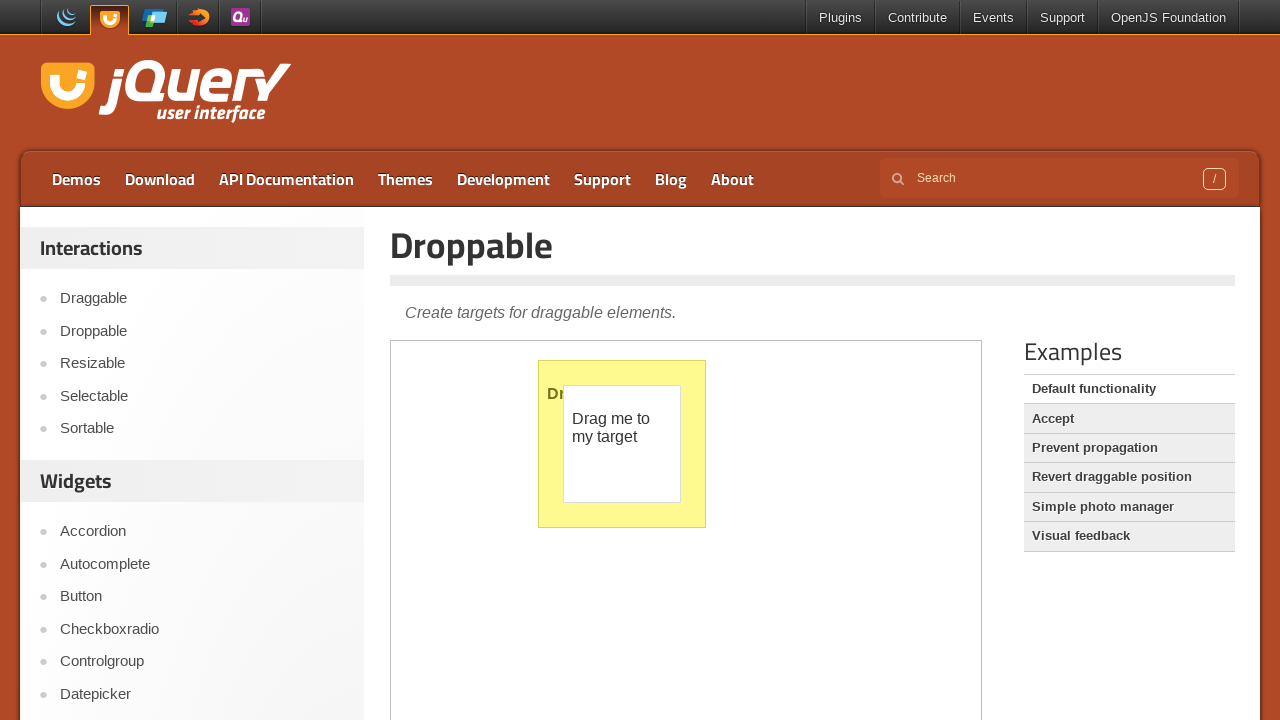